Solves a math challenge by extracting a value from an image attribute, calculating the result, and submitting it through a form with checkbox selections

Starting URL: http://suninjuly.github.io/get_attribute.html

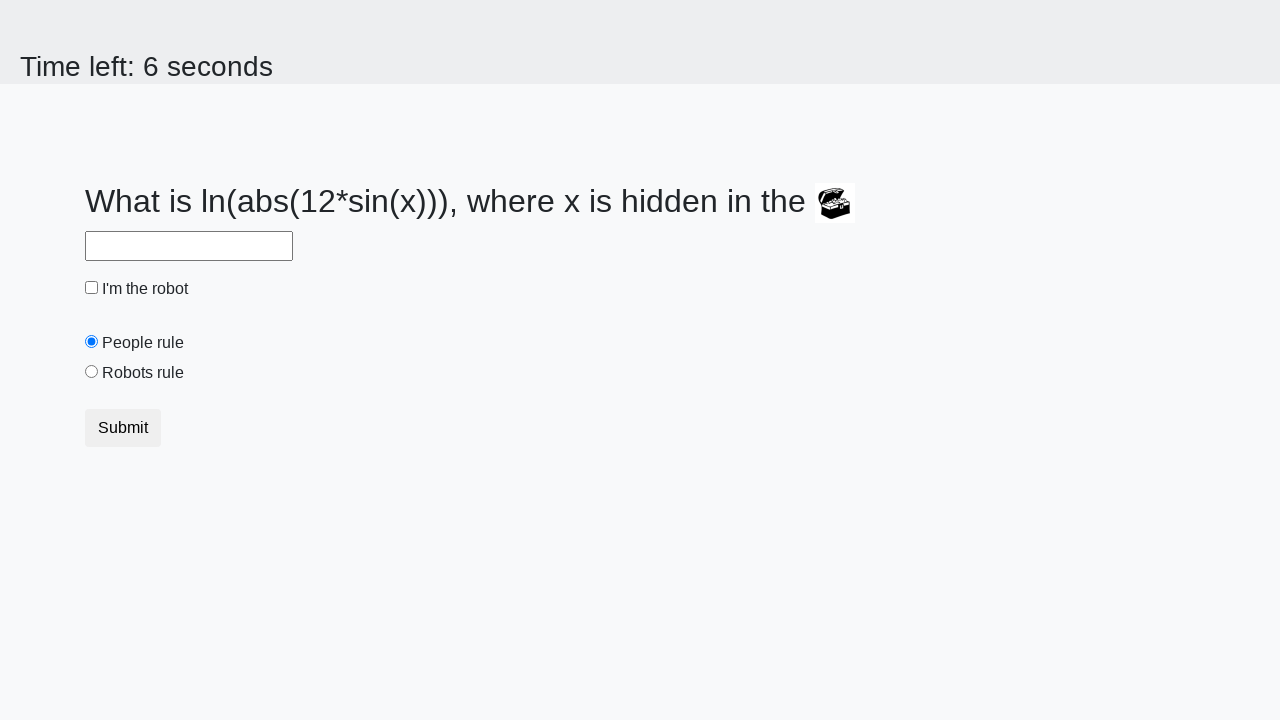

Located the image element
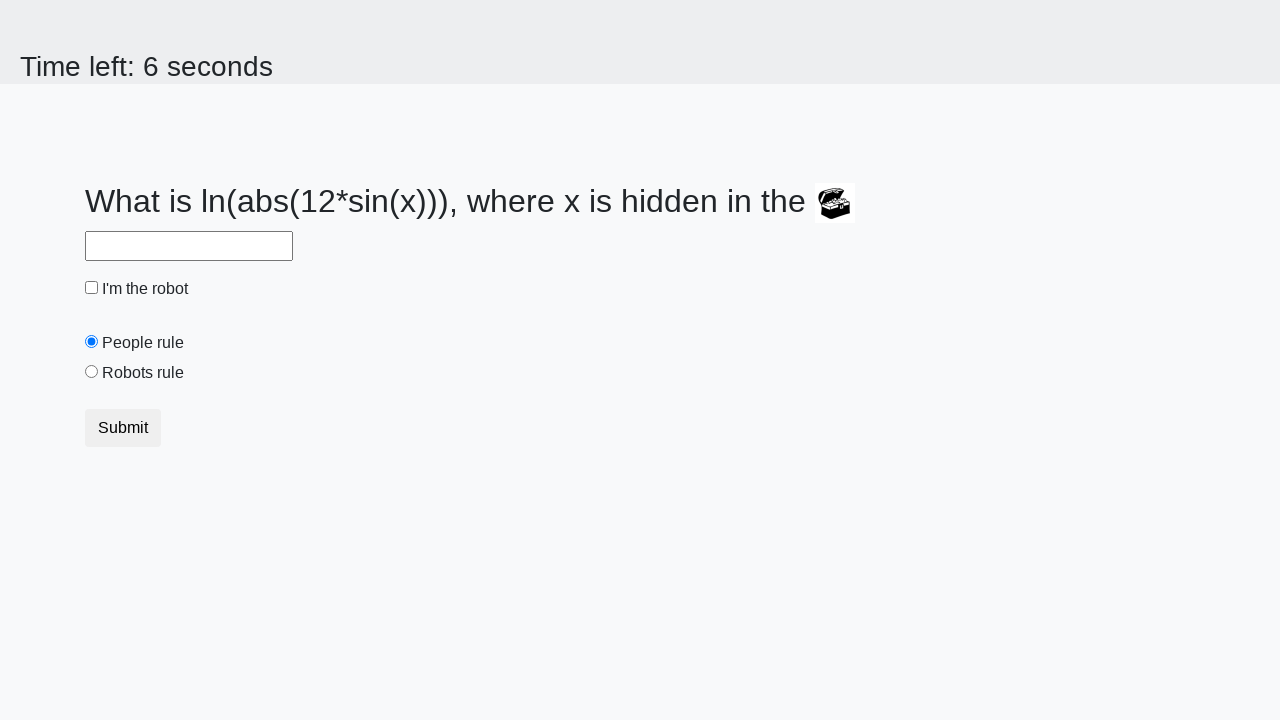

Extracted valuex attribute from image element
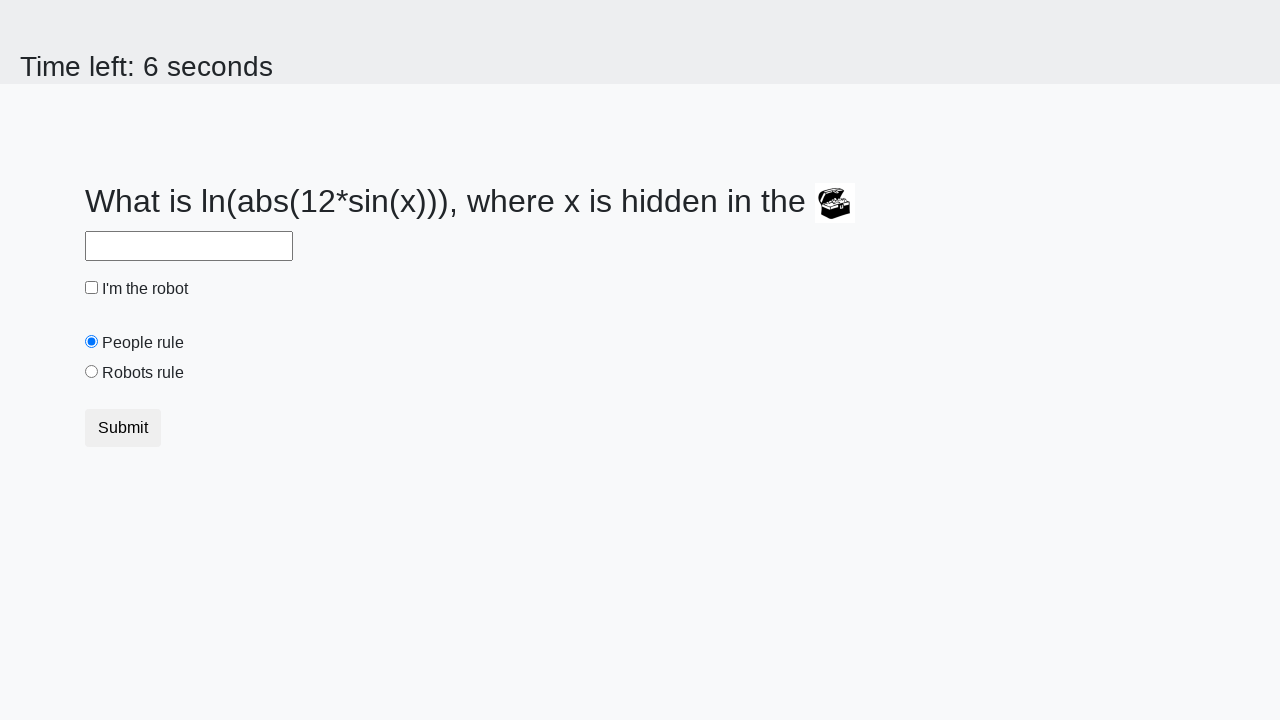

Calculated math result: 2.4848971212955693
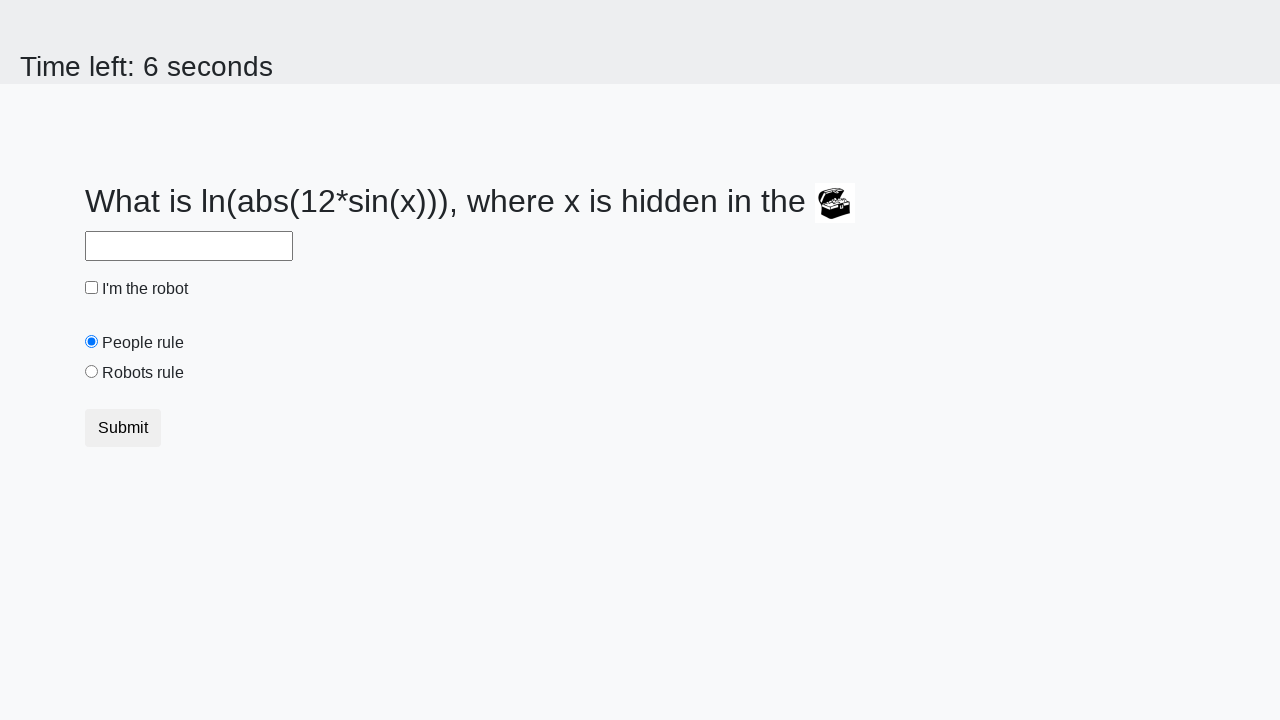

Clicked the answer input field at (189, 246) on #answer
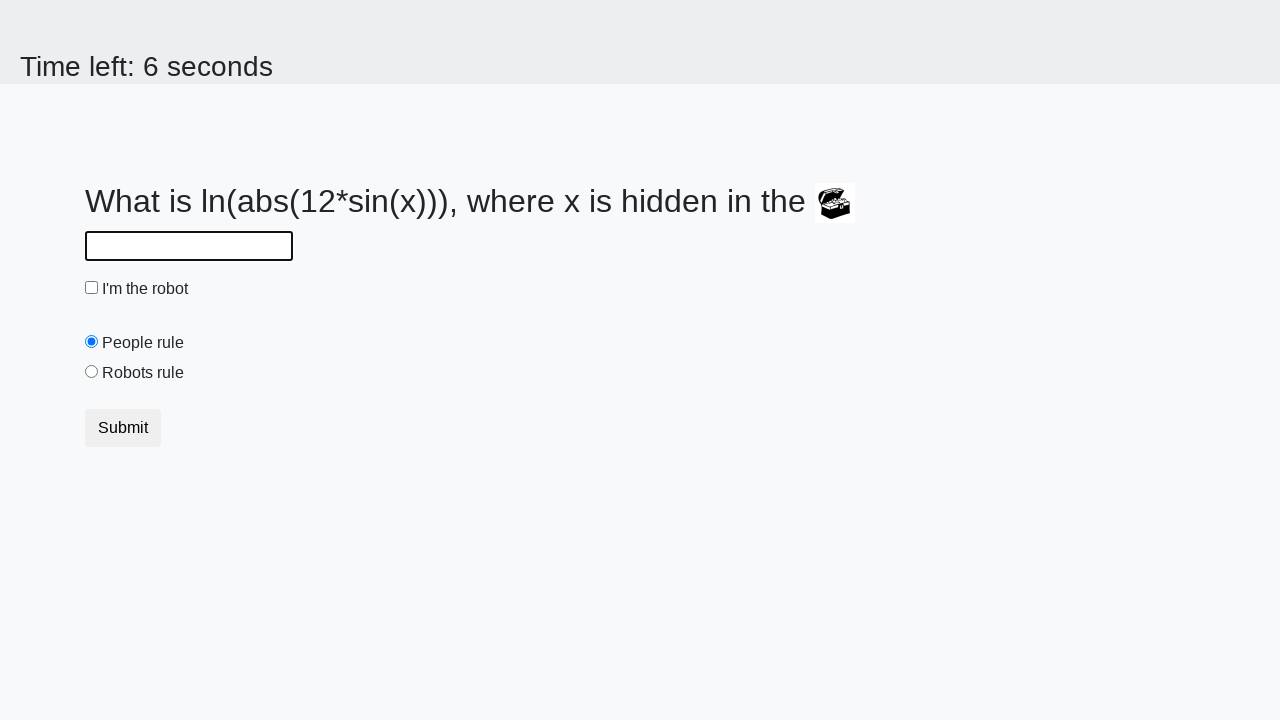

Filled answer field with calculated value: 2.4848971212955693 on #answer
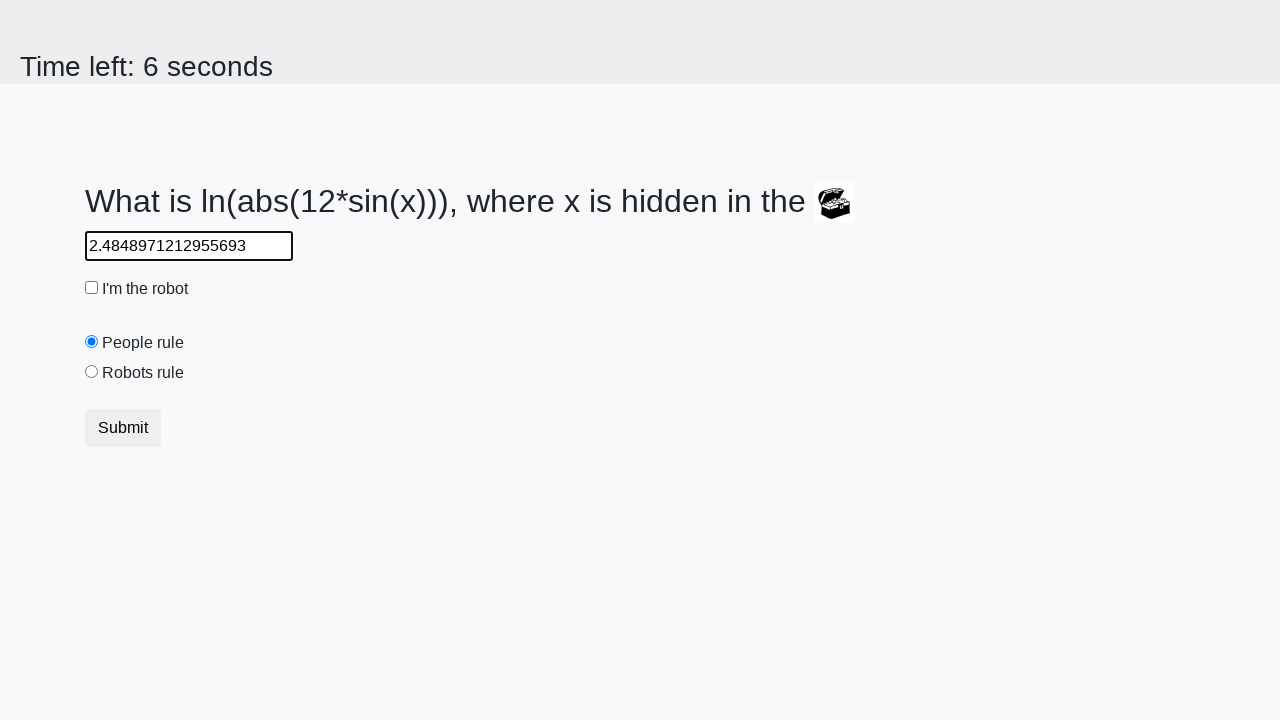

Clicked robot checkbox at (92, 288) on #robotCheckbox
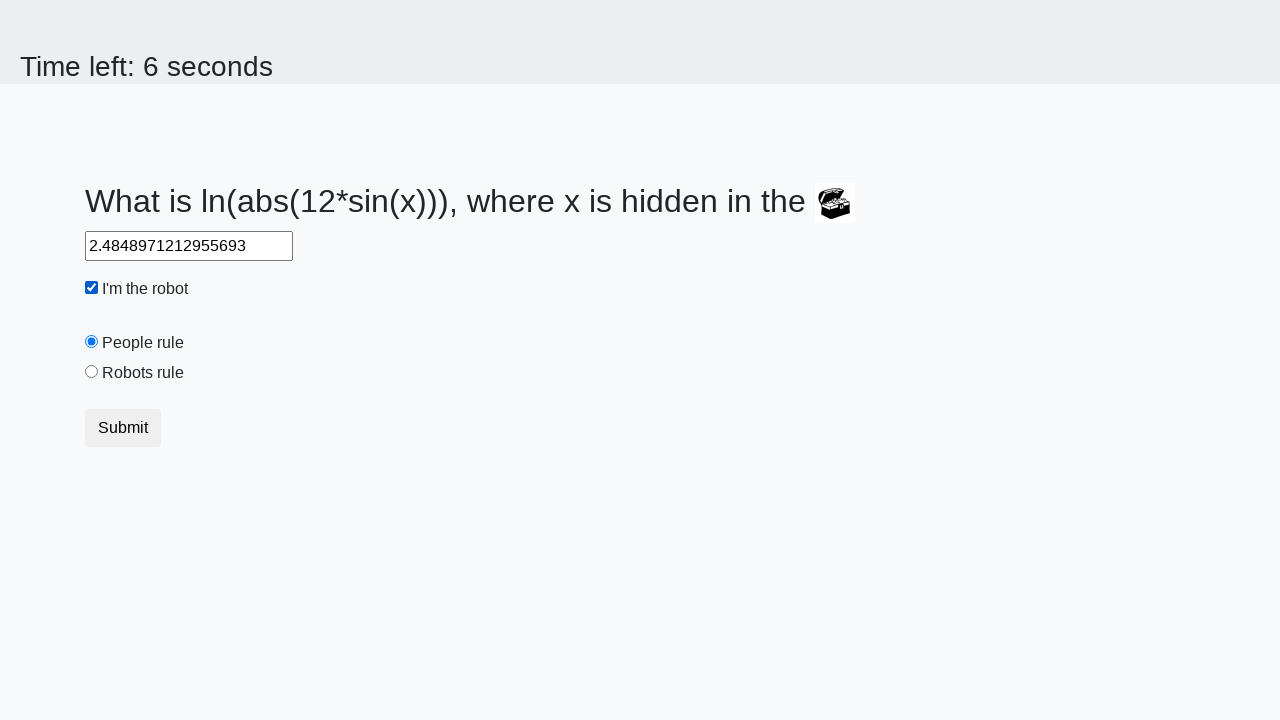

Clicked robots rule radio button at (92, 372) on #robotsRule
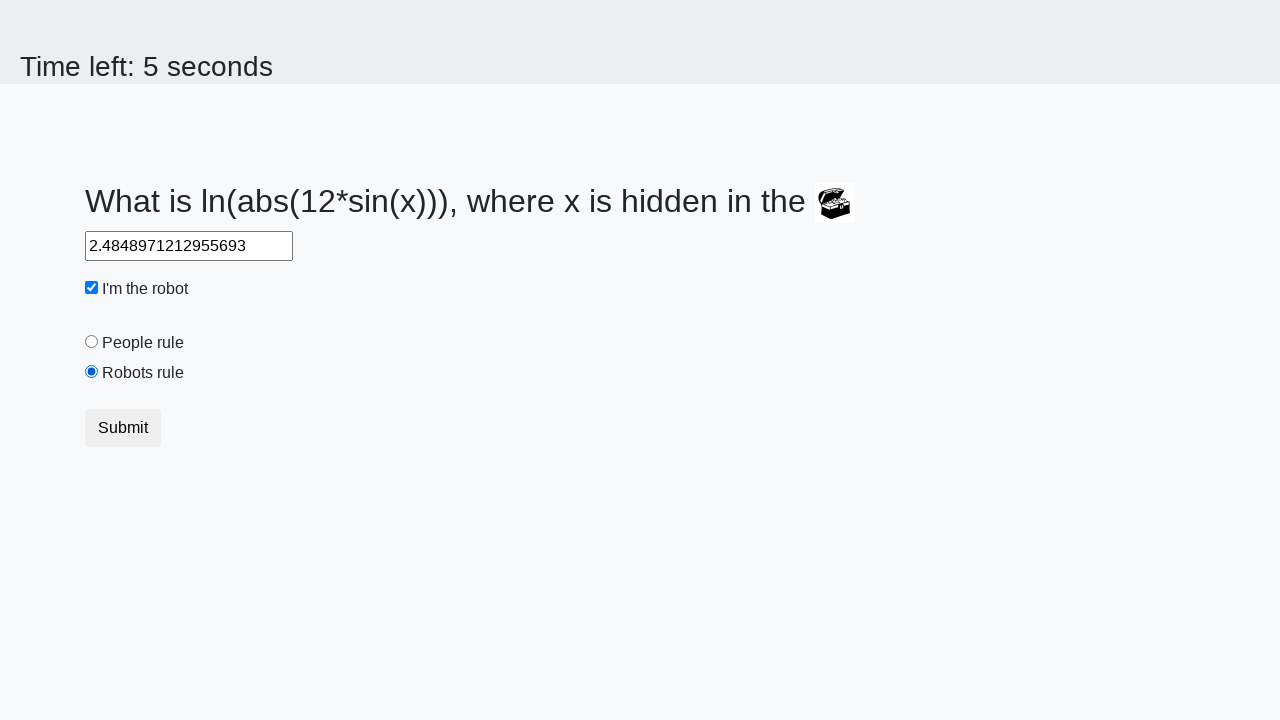

Clicked form submit button at (123, 428) on button[type='submit']
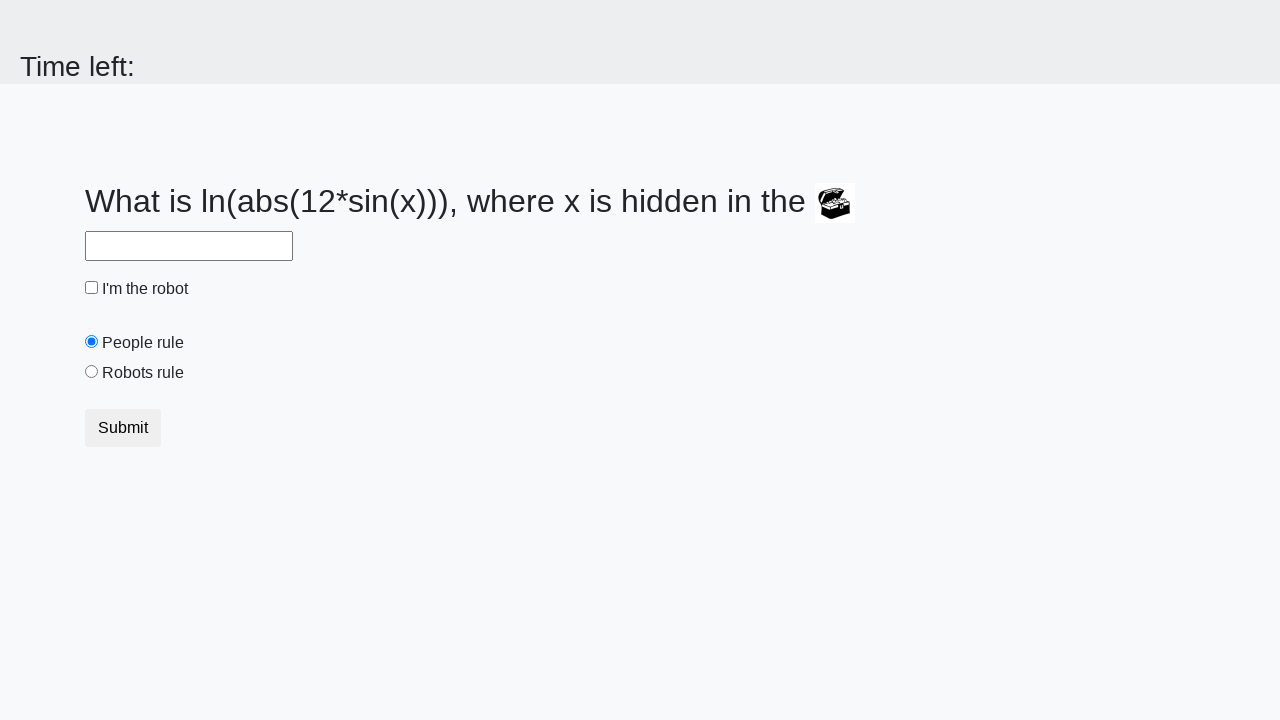

Waited 5 seconds for result page to load
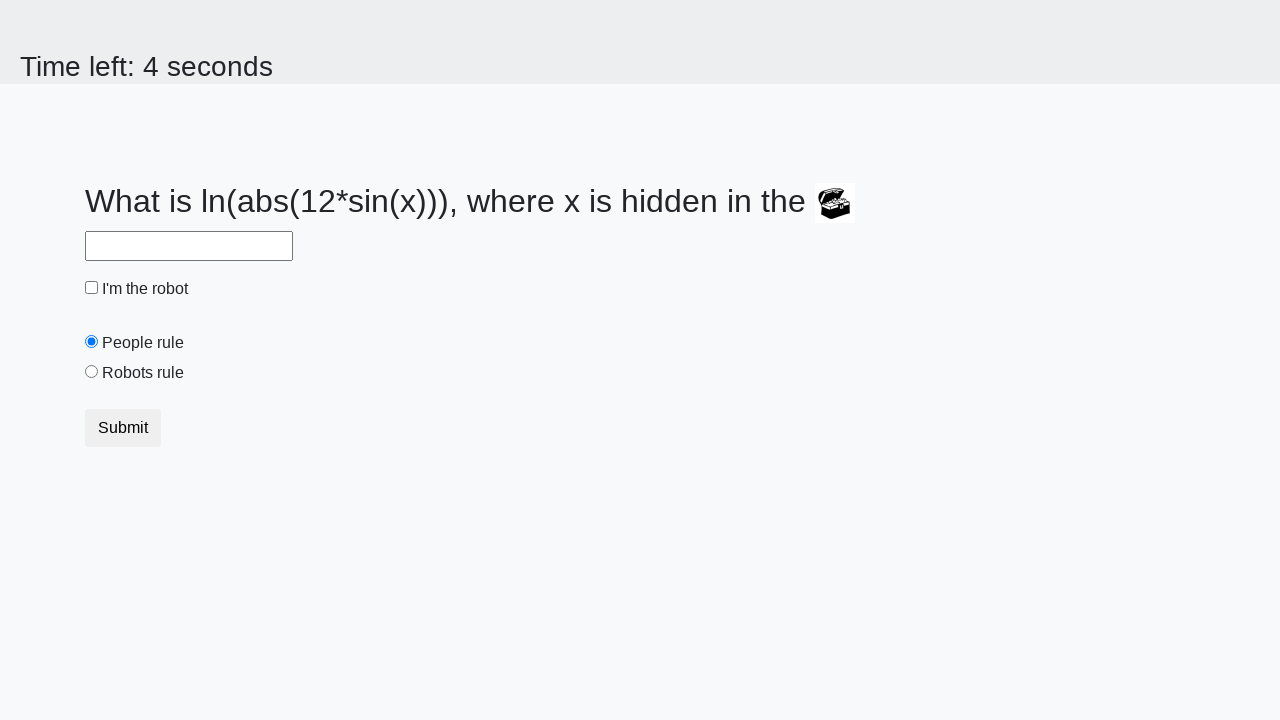

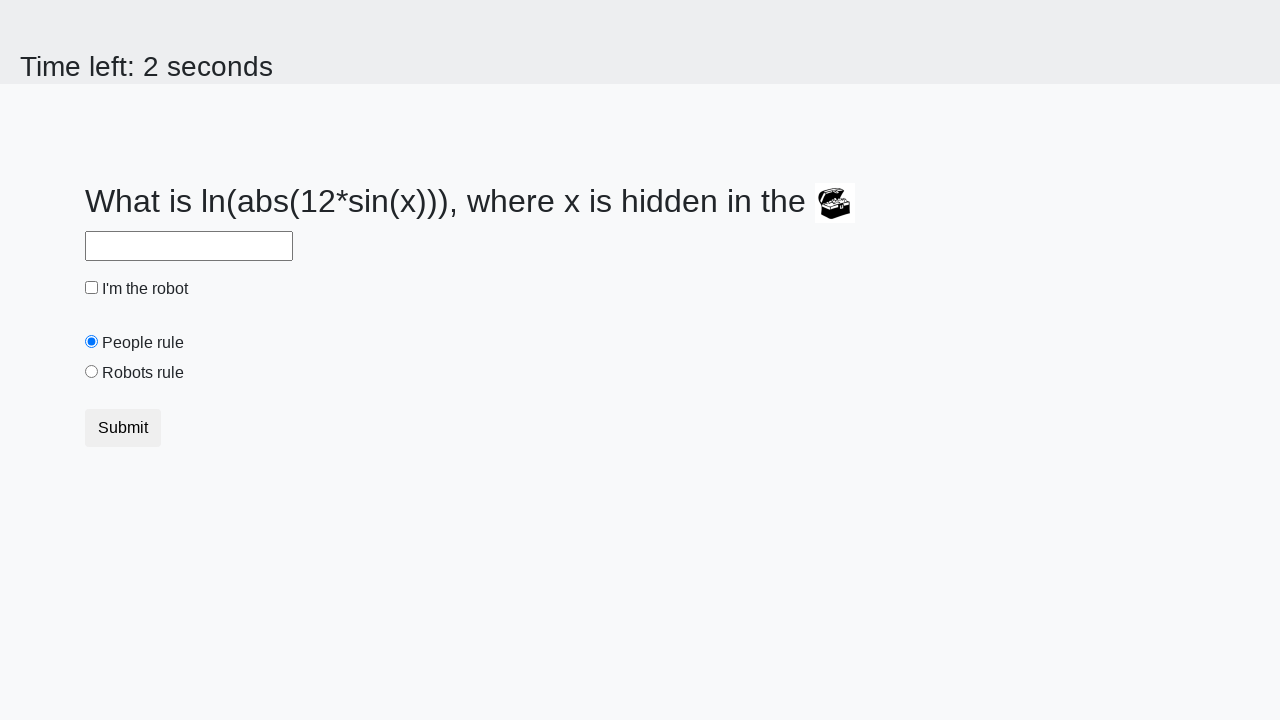